Tests Playwright's permission emulation by granting permissions for geolocation, camera, and microphone before visiting a page that detects these permissions.

Starting URL: https://material.playwrightvn.com/017-detect-user-agent.html

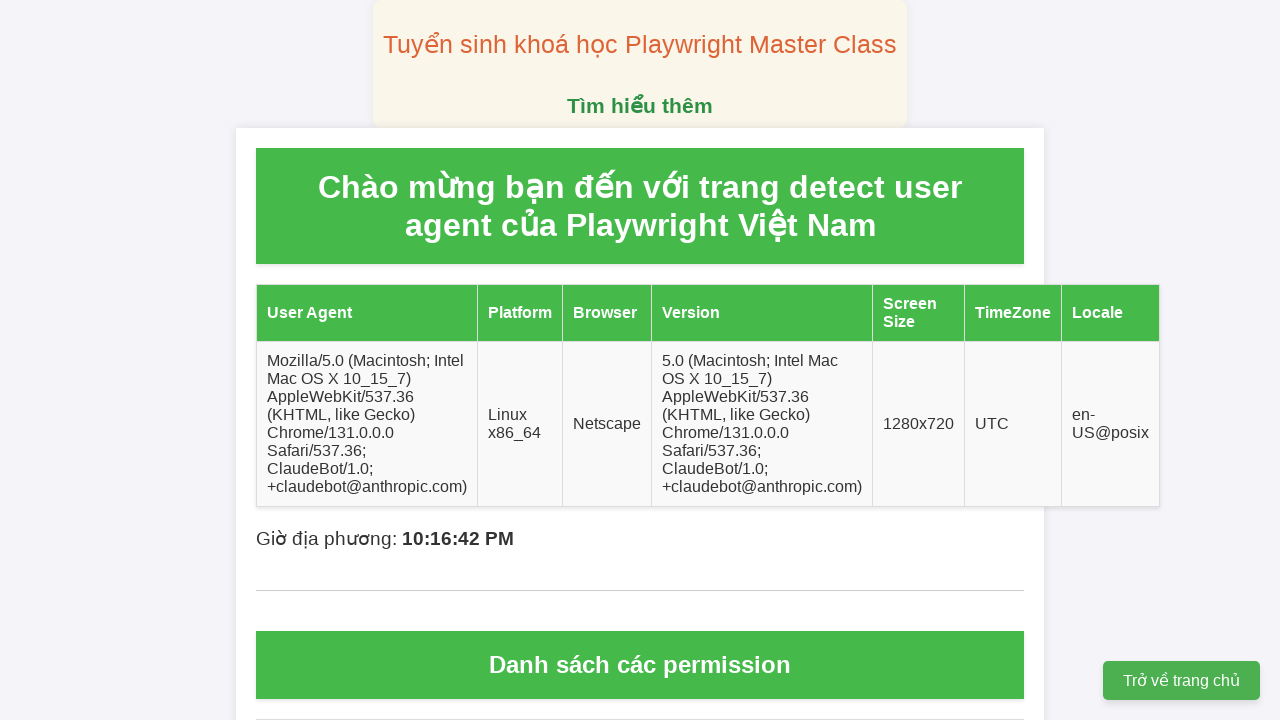

Granted permissions for geolocation, camera, and microphone
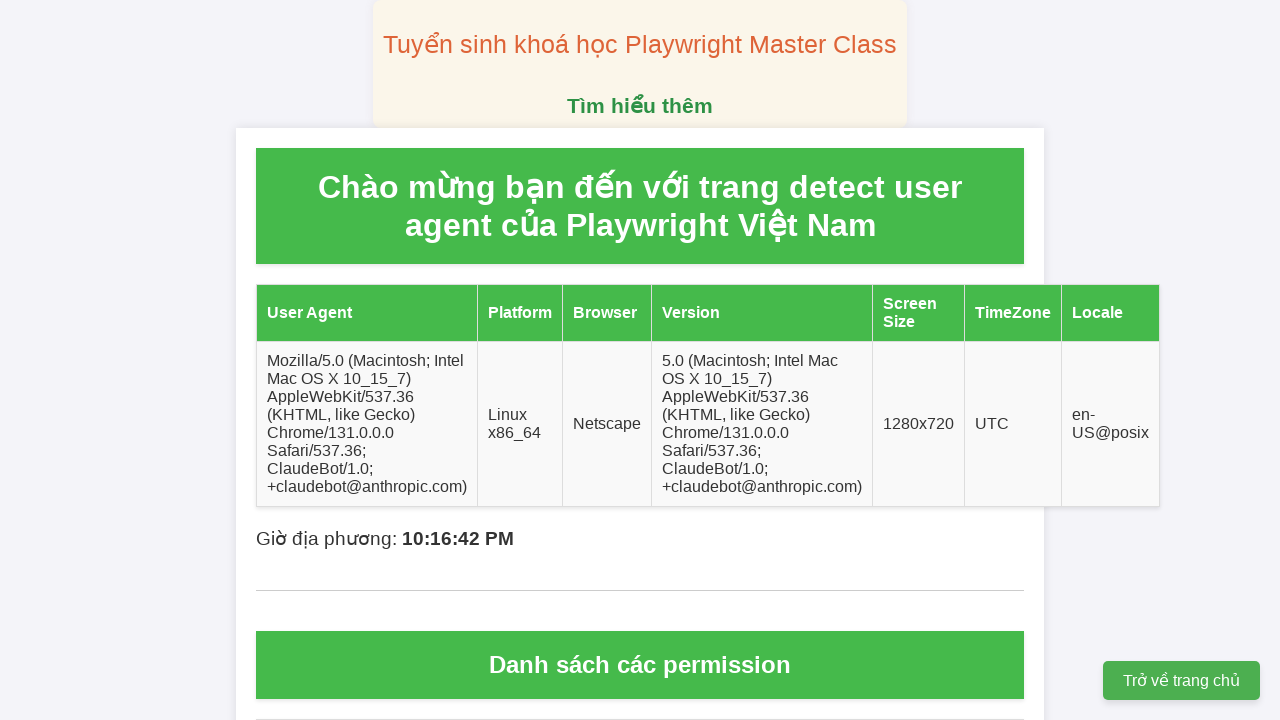

Reloaded page to apply granted permissions
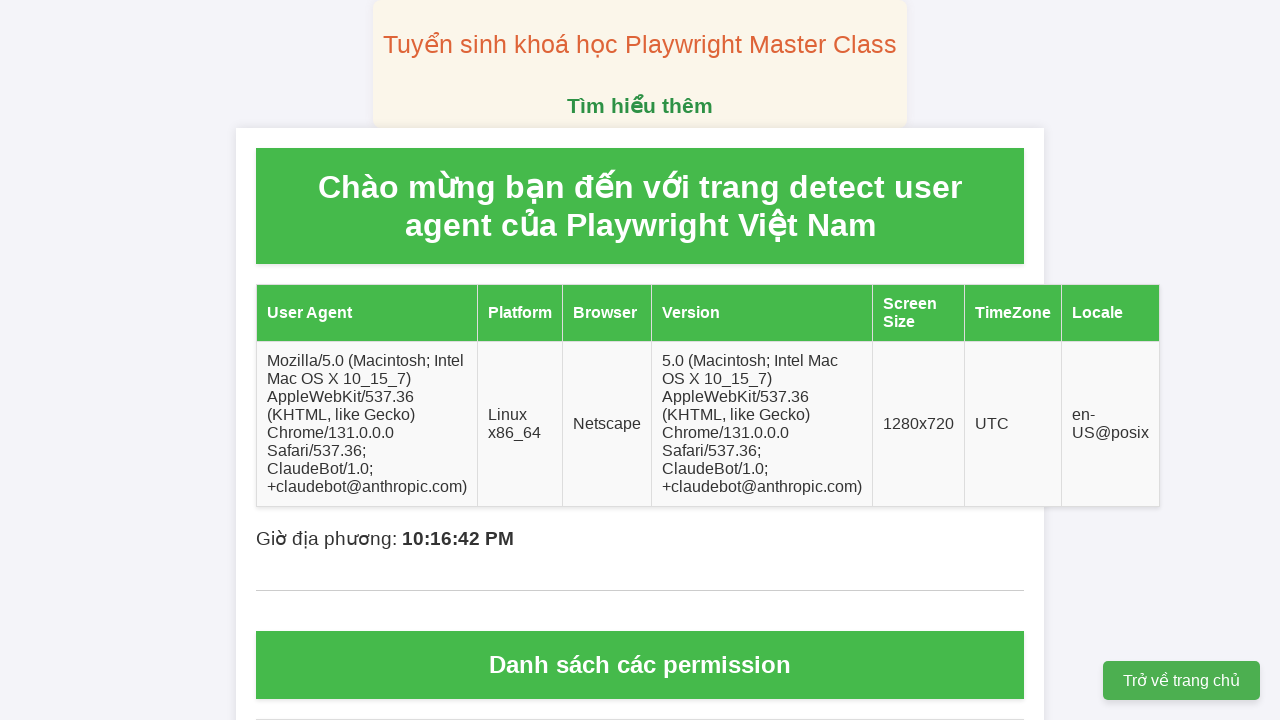

Page fully loaded with network idle state
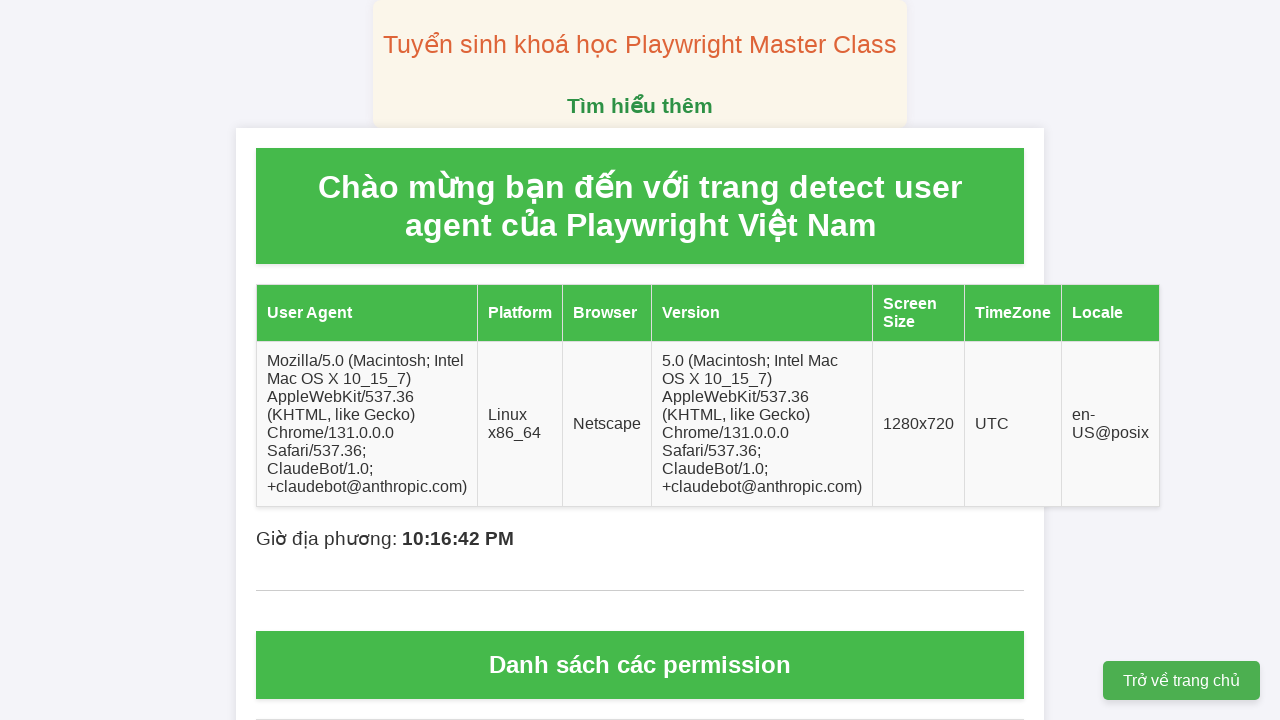

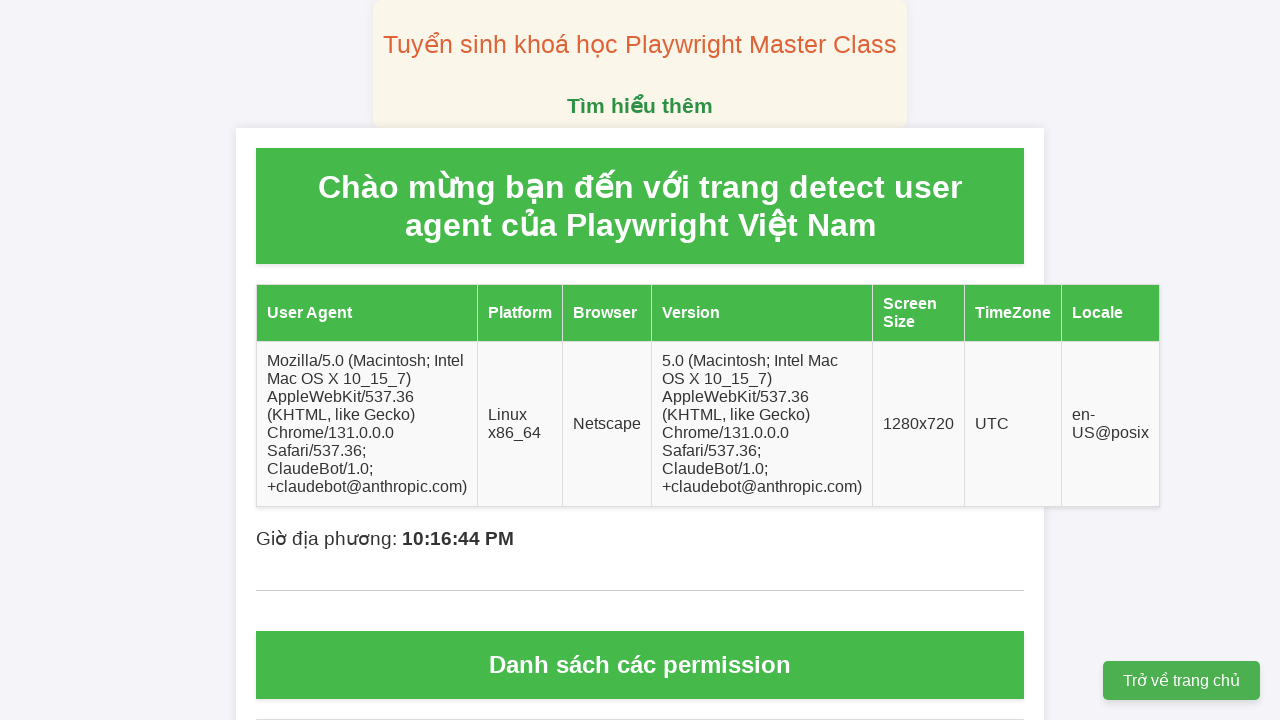